Tests browser forward navigation using mouse button by clicking a link, going back, then using the forward mouse button to return to the navigated page

Starting URL: https://selenium.dev/selenium/web/mouse_interaction.html

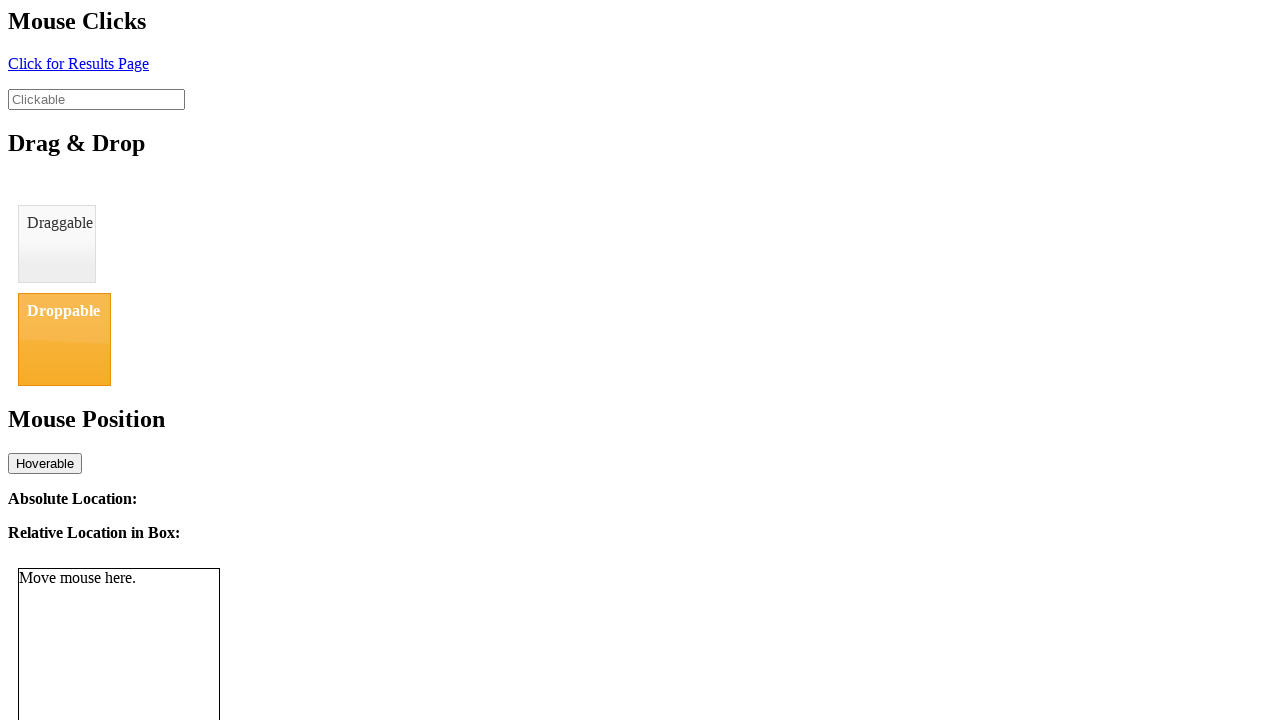

Clicked link to navigate to new page at (78, 63) on #click
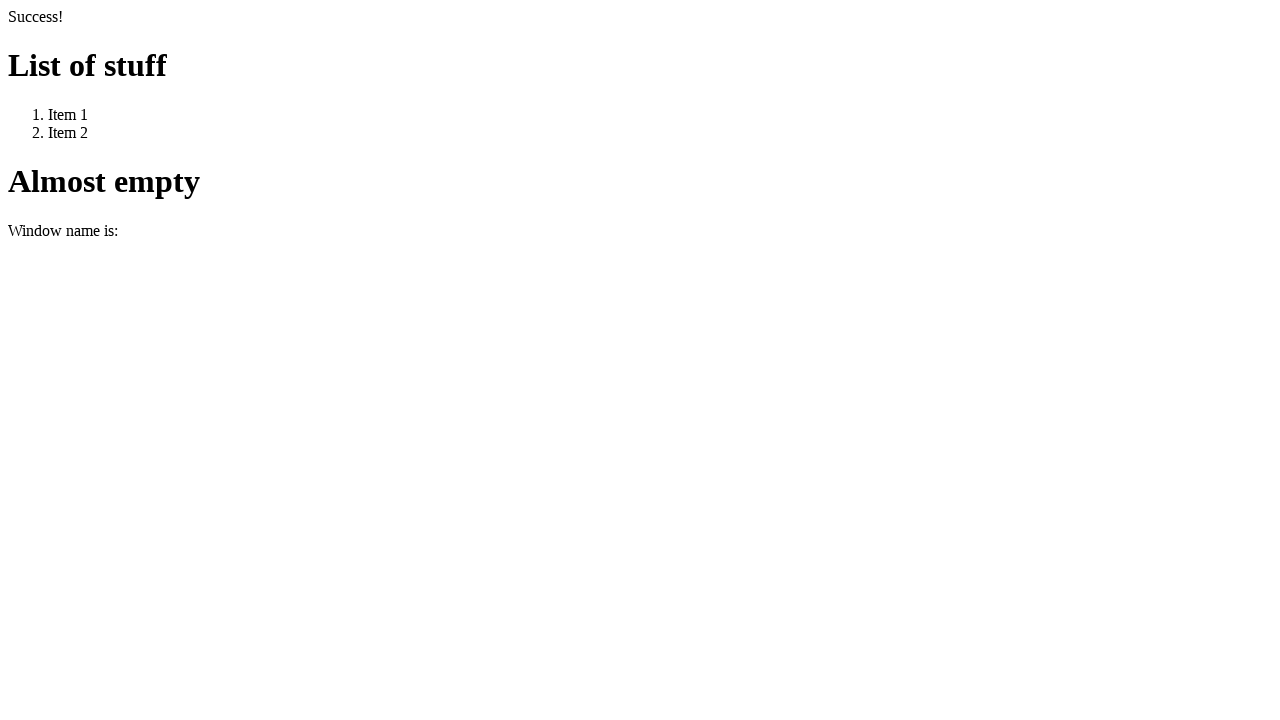

New page loaded after clicking link
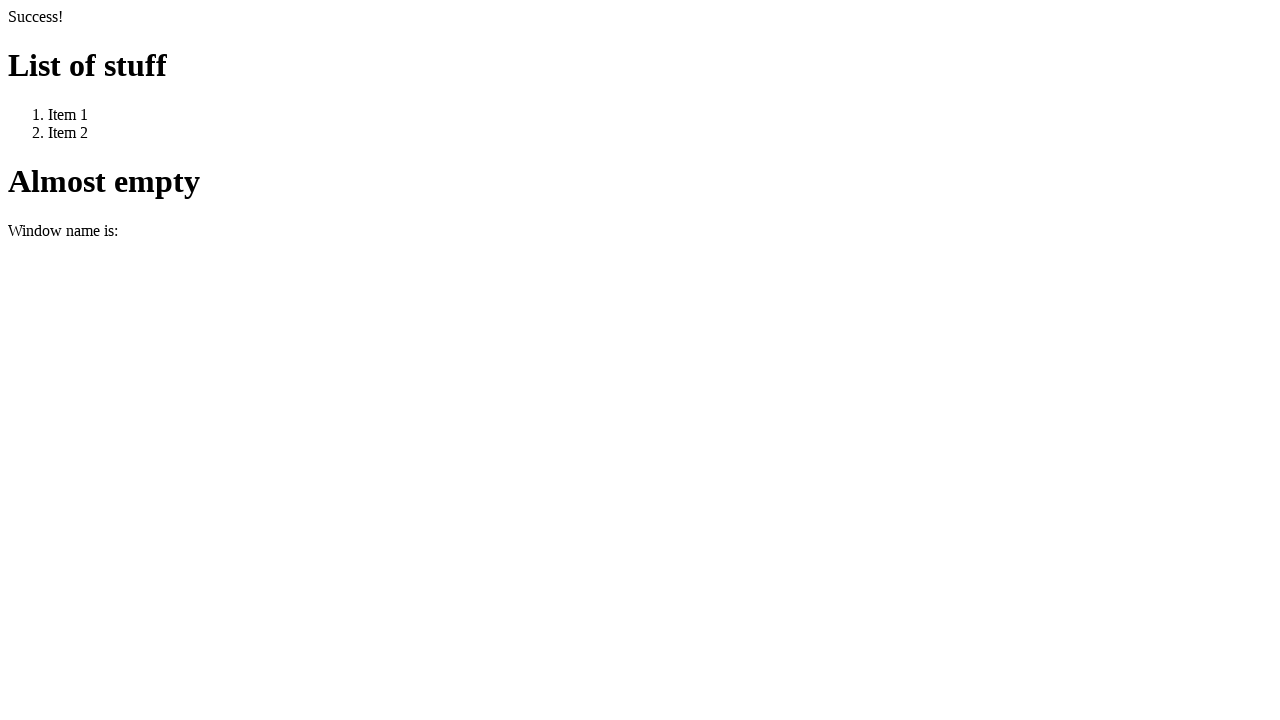

Navigated back to original page using back button
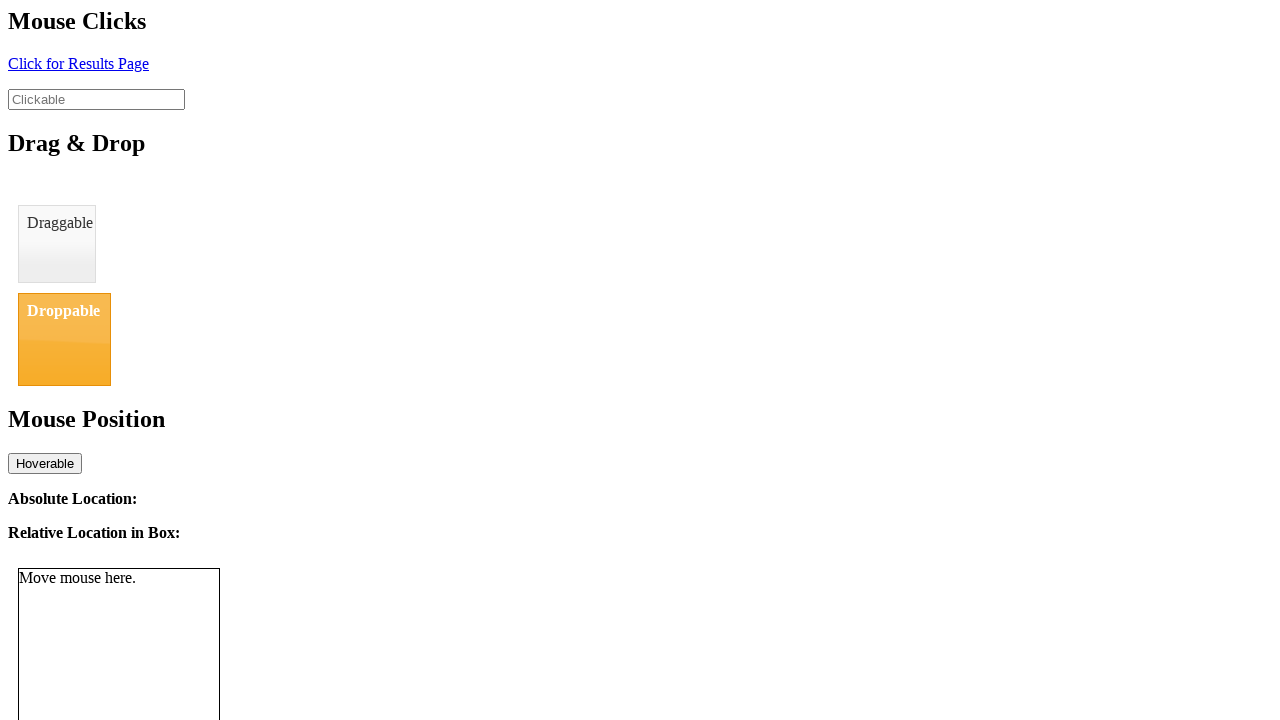

Original page fully loaded after back navigation
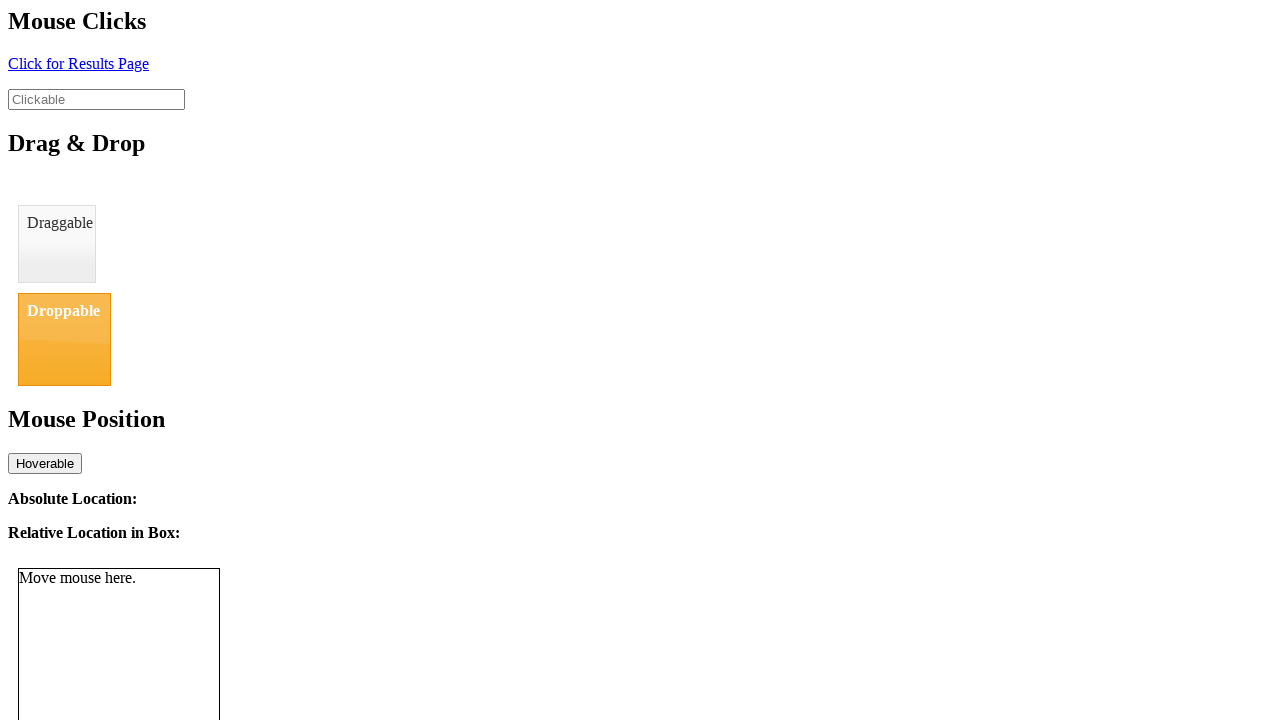

Navigated forward using forward button to return to previously navigated page
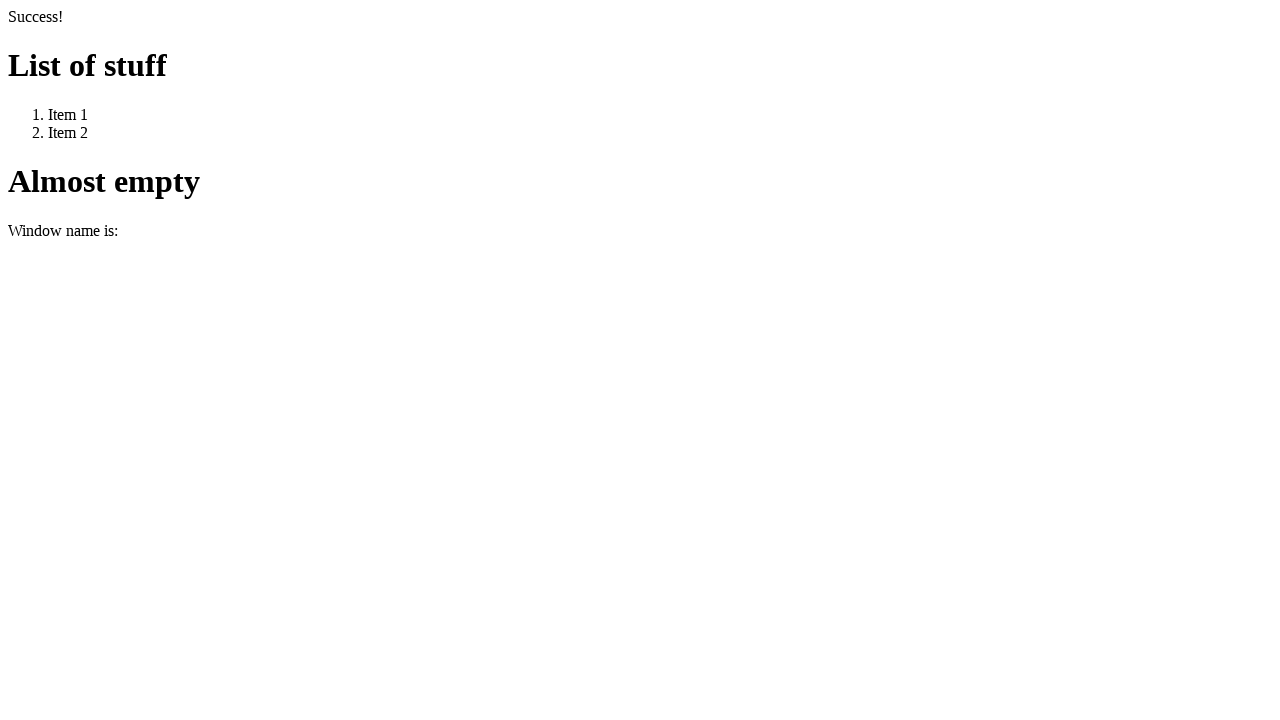

Forward navigated page fully loaded
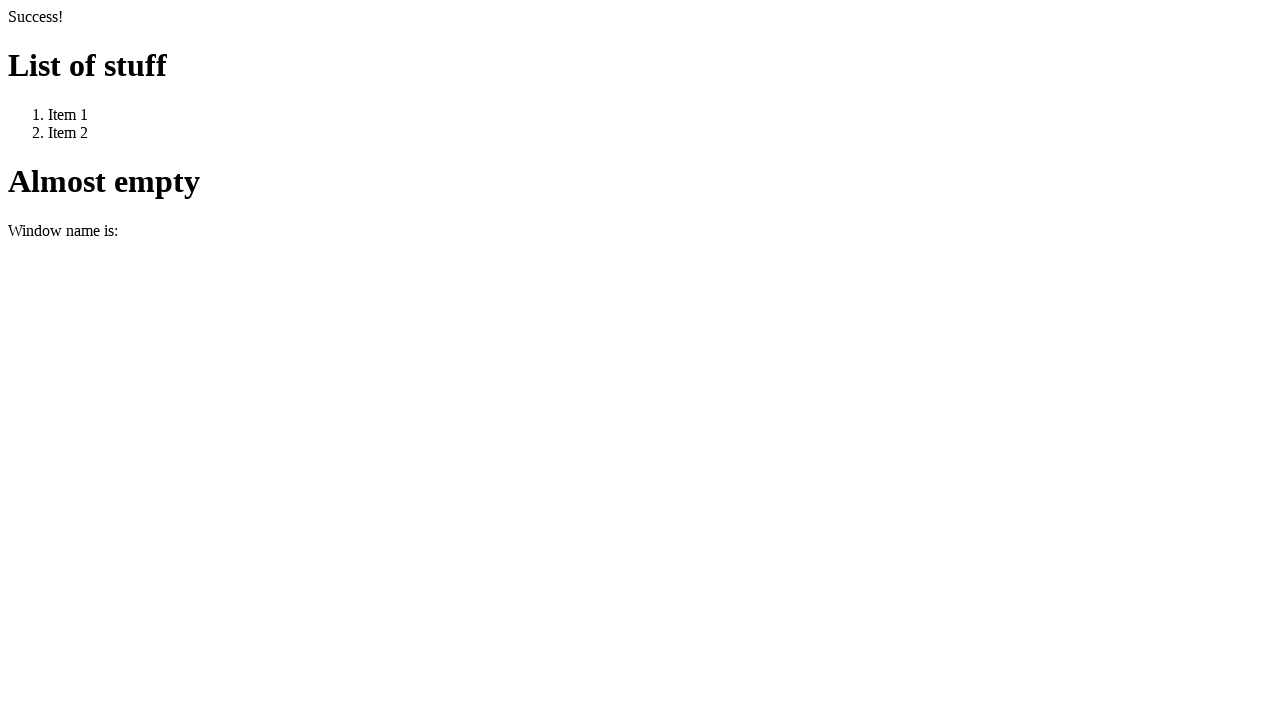

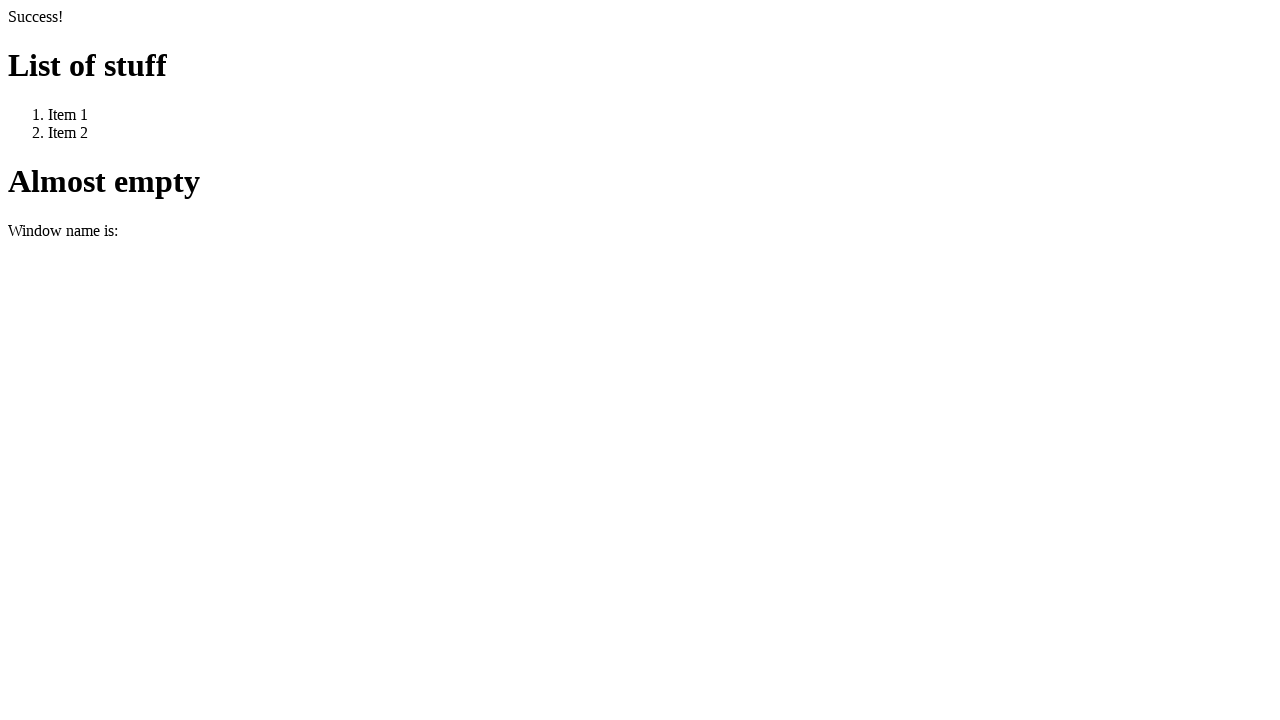